Tests registration form by filling in first name, last name, and email fields, then submitting the form and verifying successful registration message

Starting URL: http://suninjuly.github.io/registration1.html

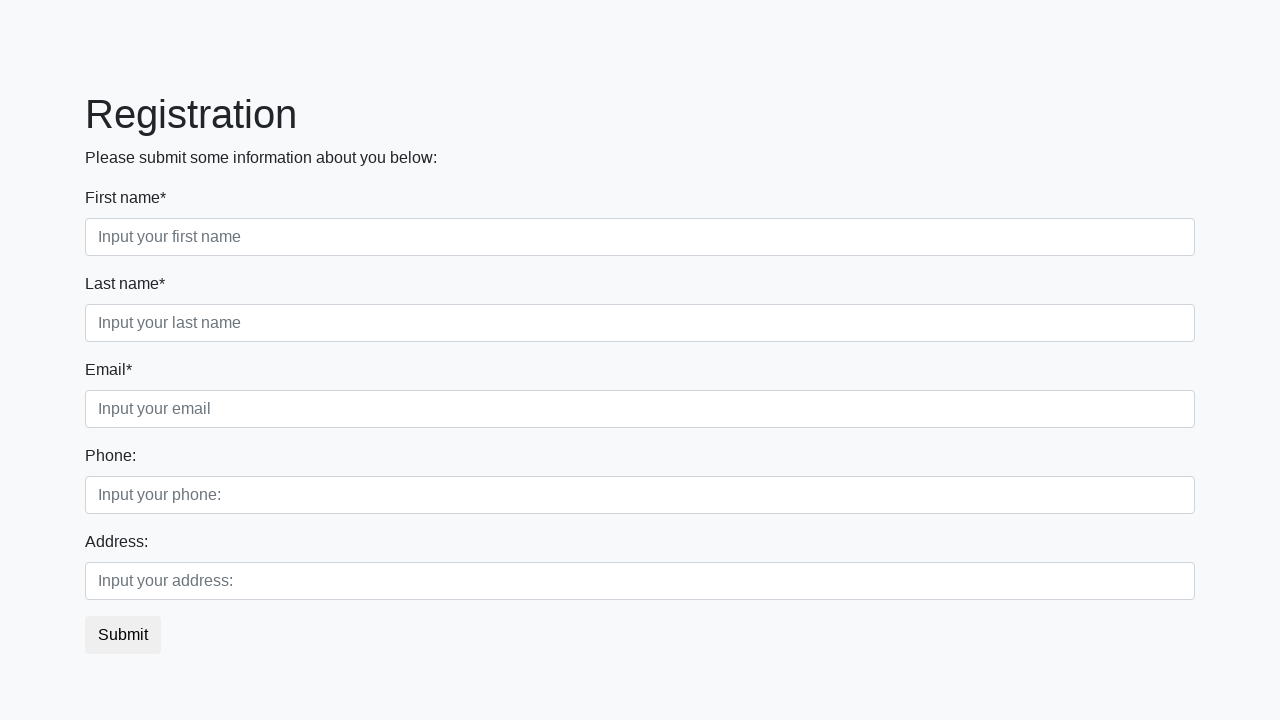

Filled first name field with 'Ivan' on div.first_block > div.form-group.first_class > input
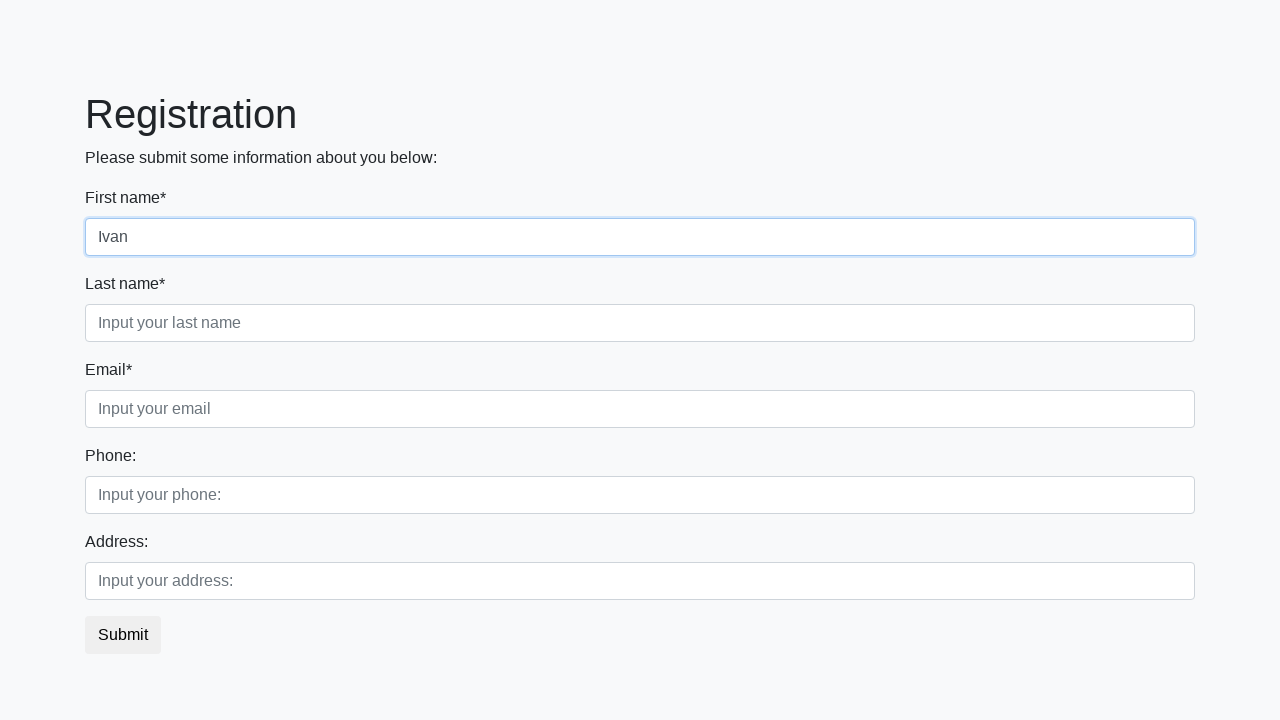

Filled last name field with 'Petrov' on div.first_block > div.form-group.second_class > input
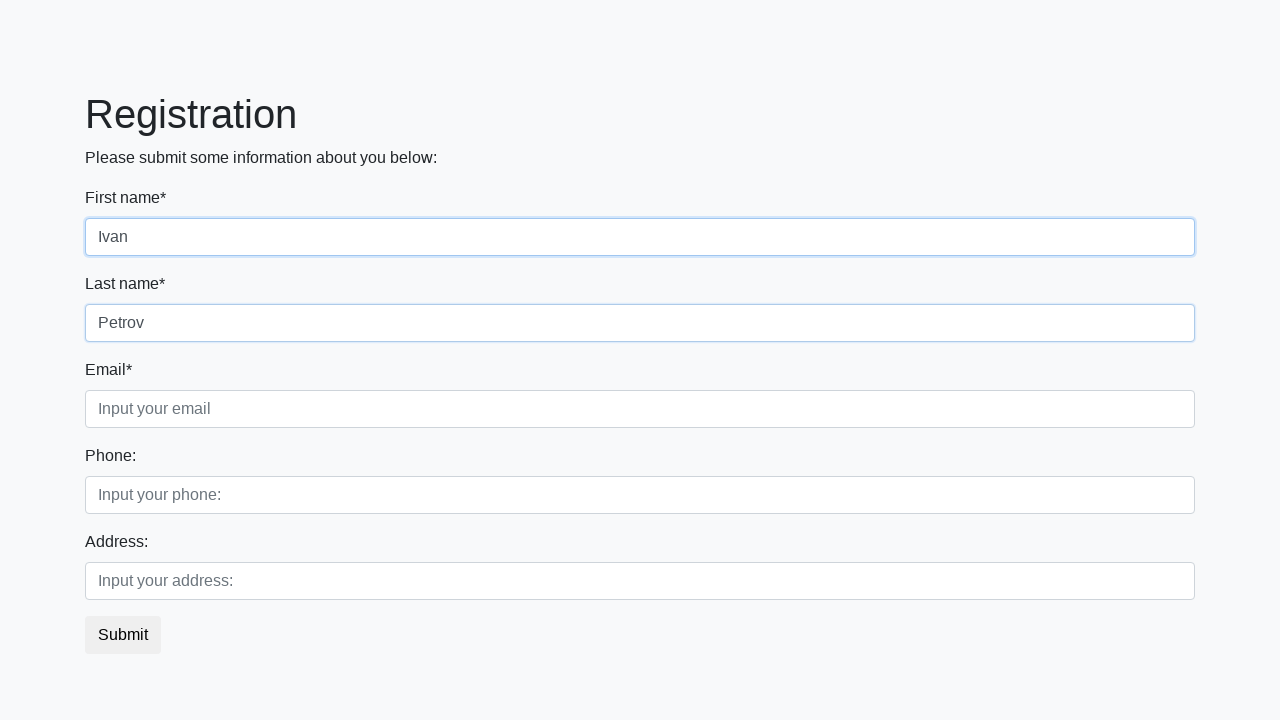

Filled email field with 'ivan.petrov@gmail.com' on div.first_block > div.form-group.third_class > input
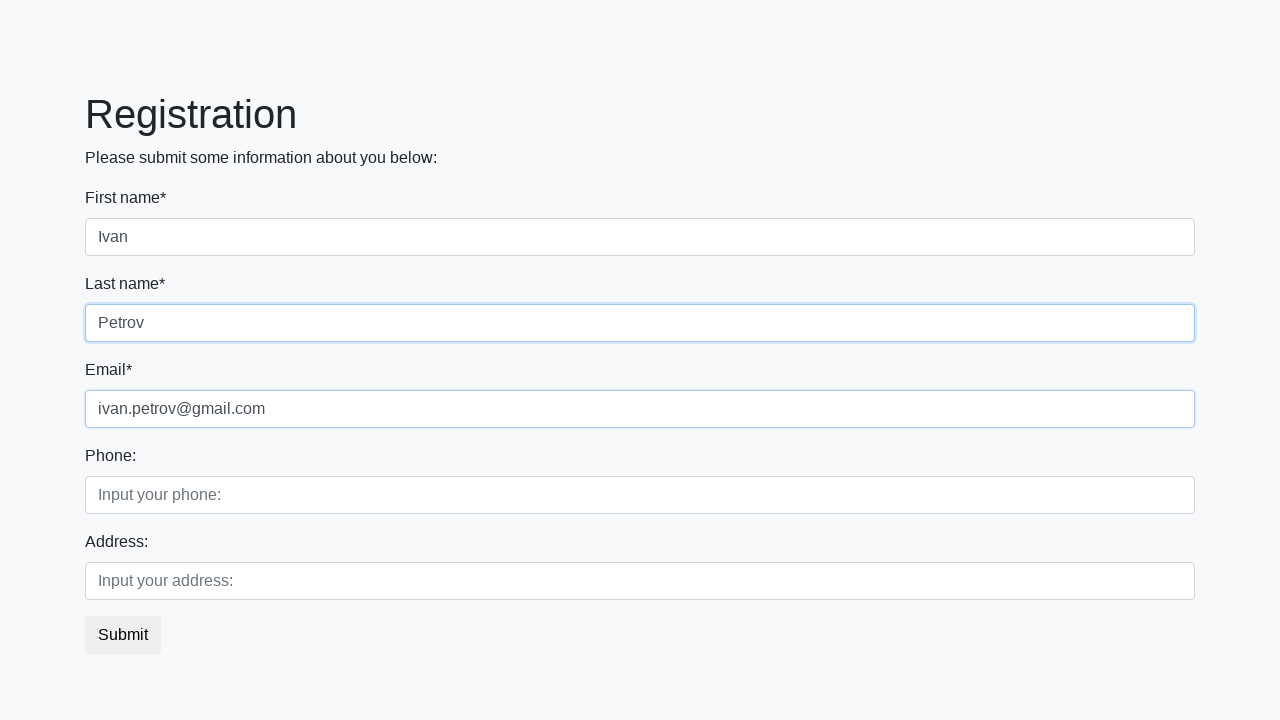

Clicked submit button to register at (123, 635) on button.btn
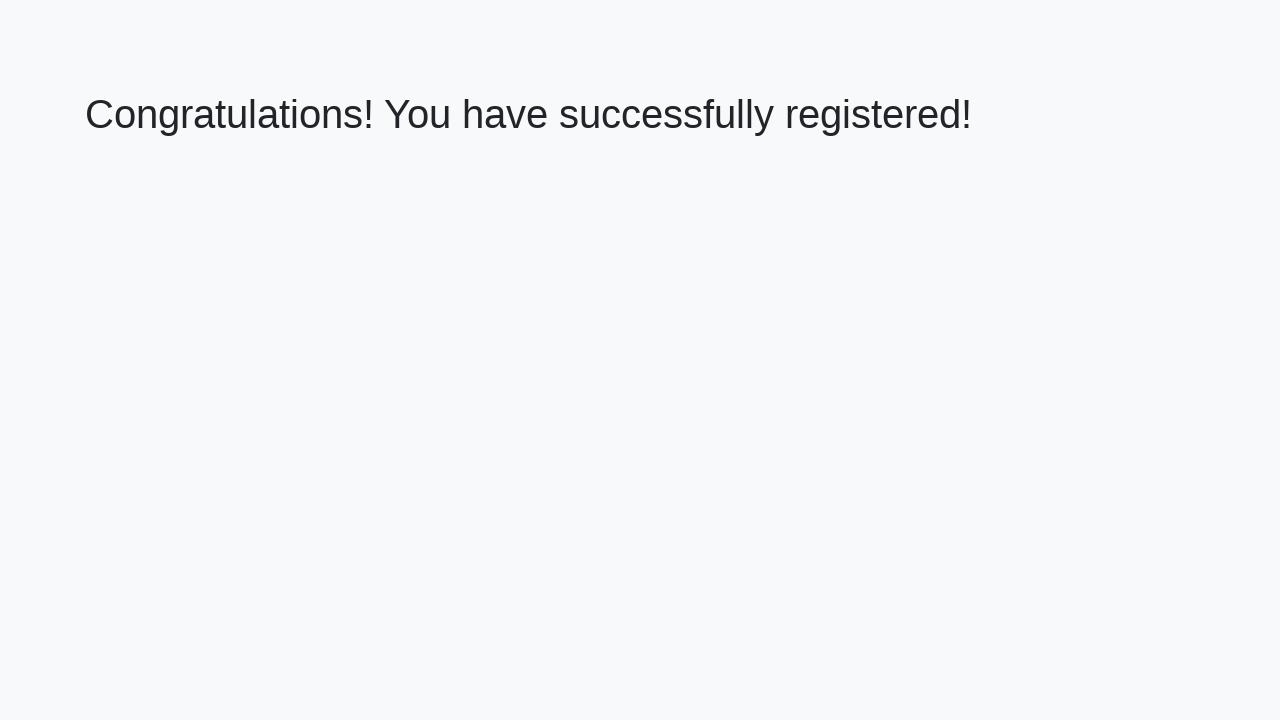

Success message appeared on page
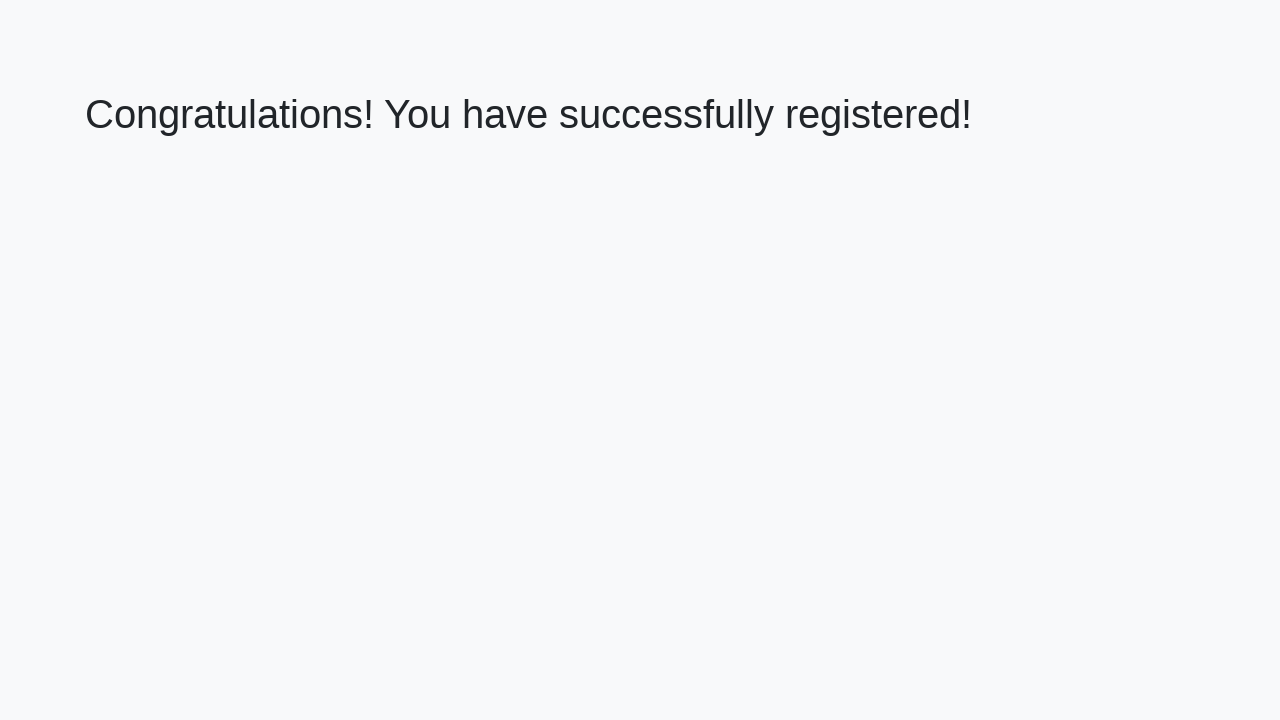

Retrieved success message text
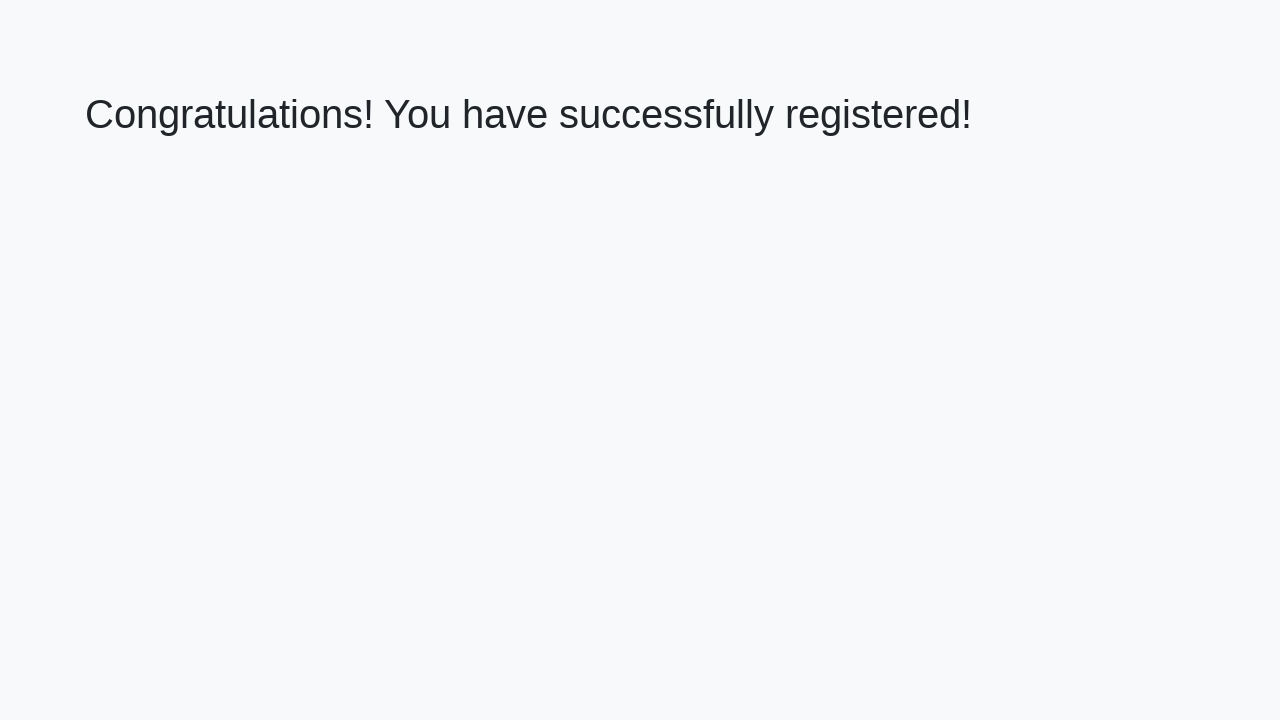

Verified registration success message: 'Congratulations! You have successfully registered!'
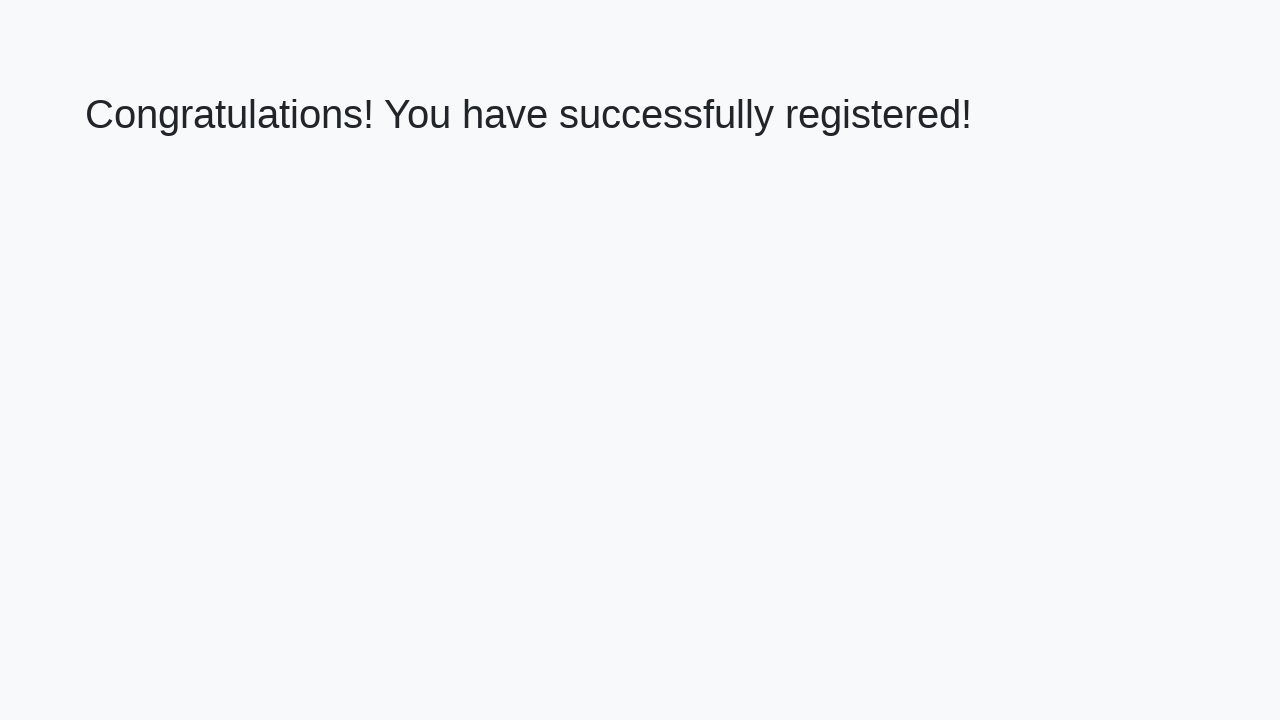

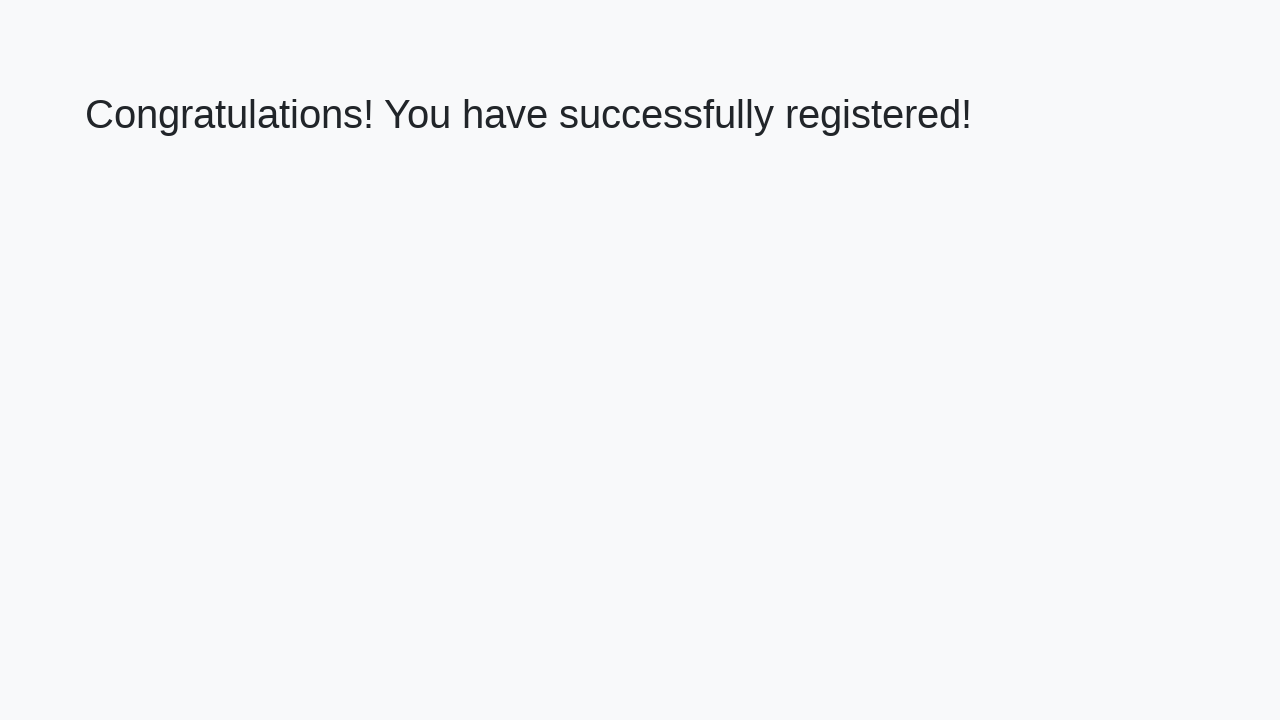